Navigates to a practice form page and verifies the state of various form elements (checking if firstName field is enabled/editable, if sports checkbox is checked/visible, and if submit button is visible/hidden).

Starting URL: https://demoqa.com/automation-practice-form

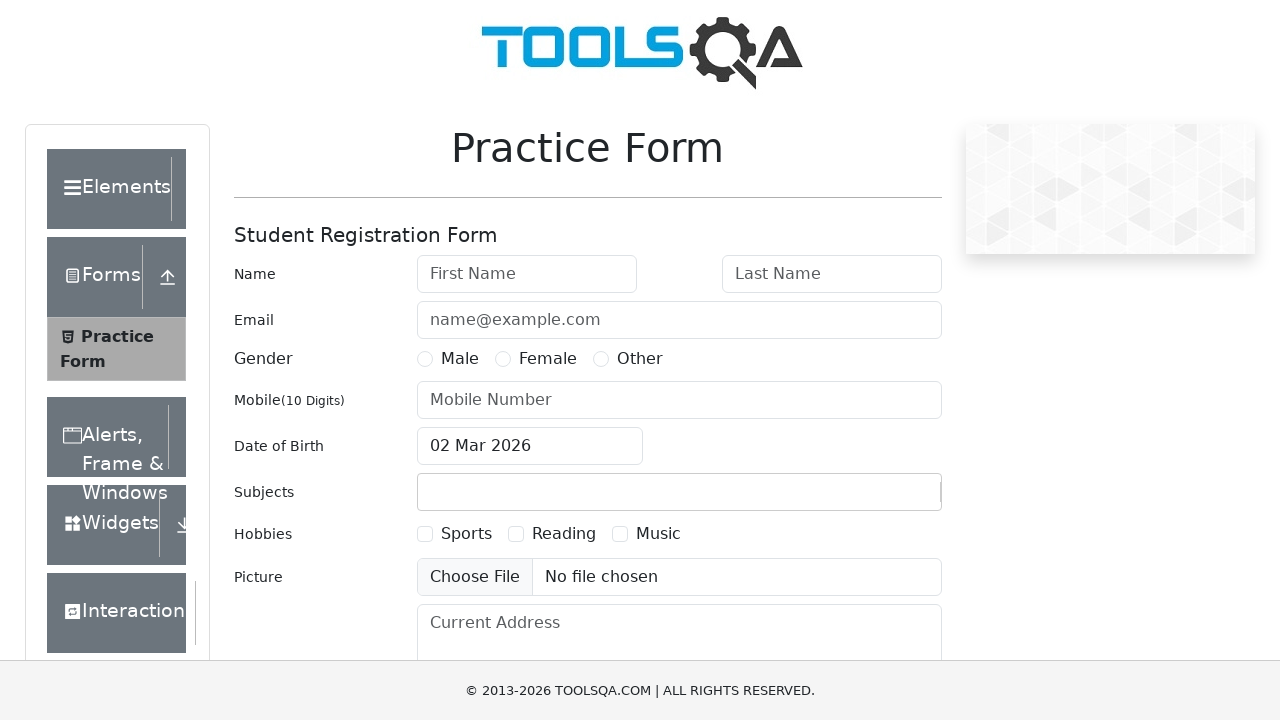

Navigated to practice form page
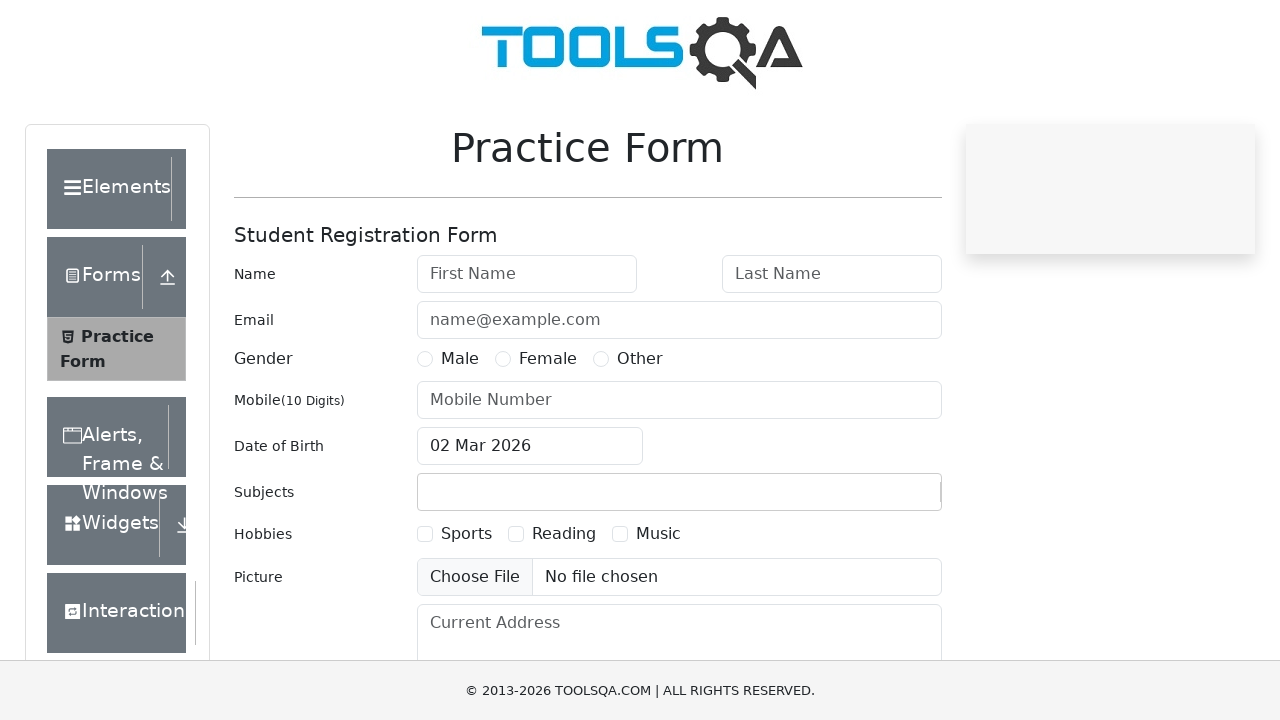

firstName field is visible
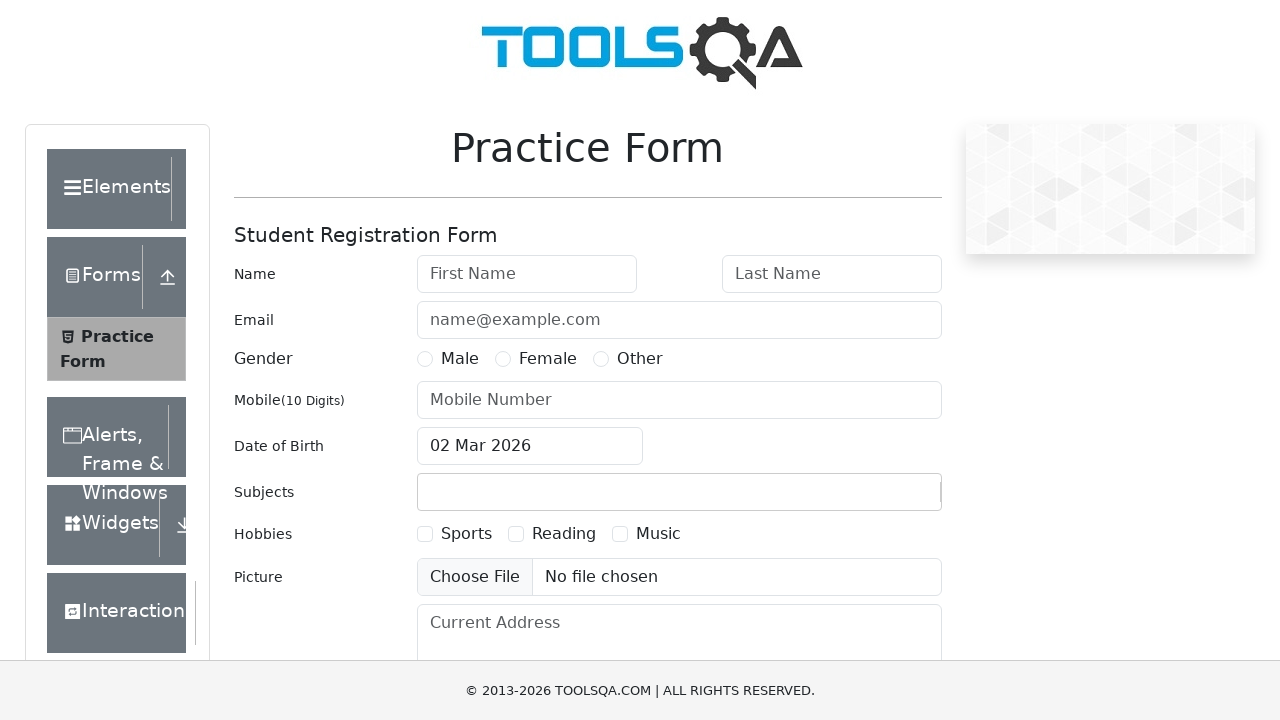

Sports checkbox element is attached to DOM
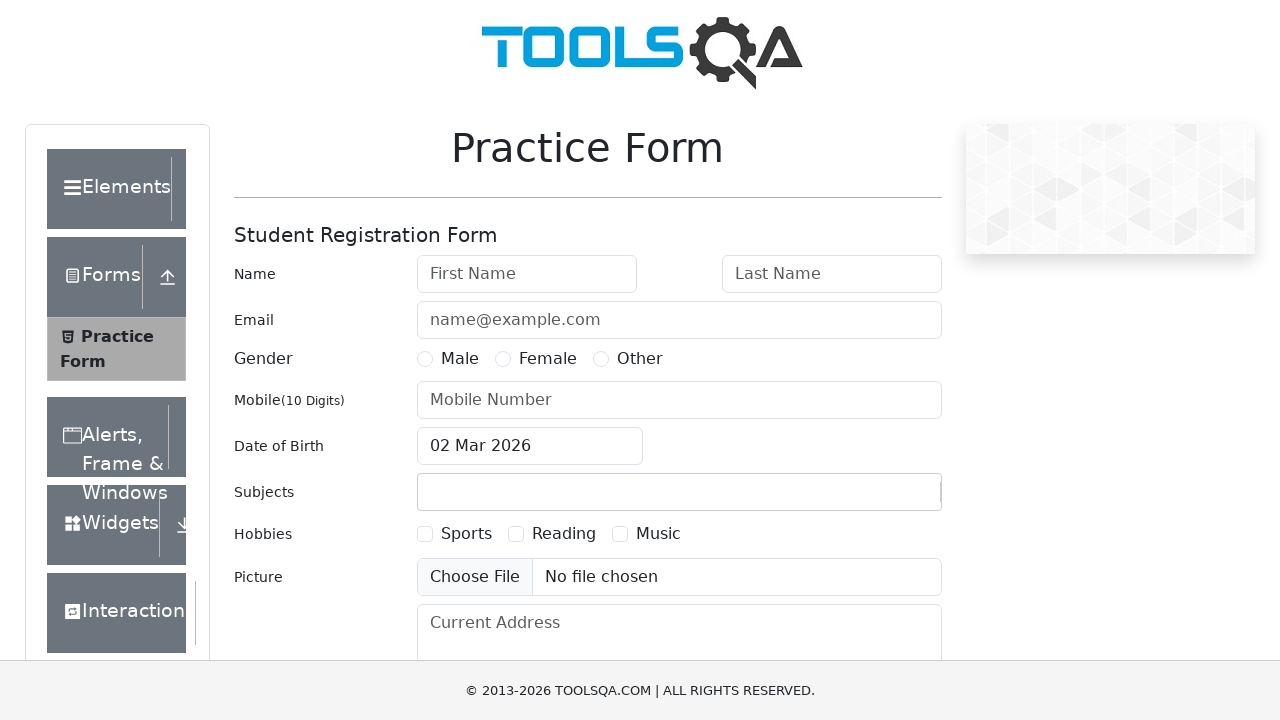

Submit button is visible
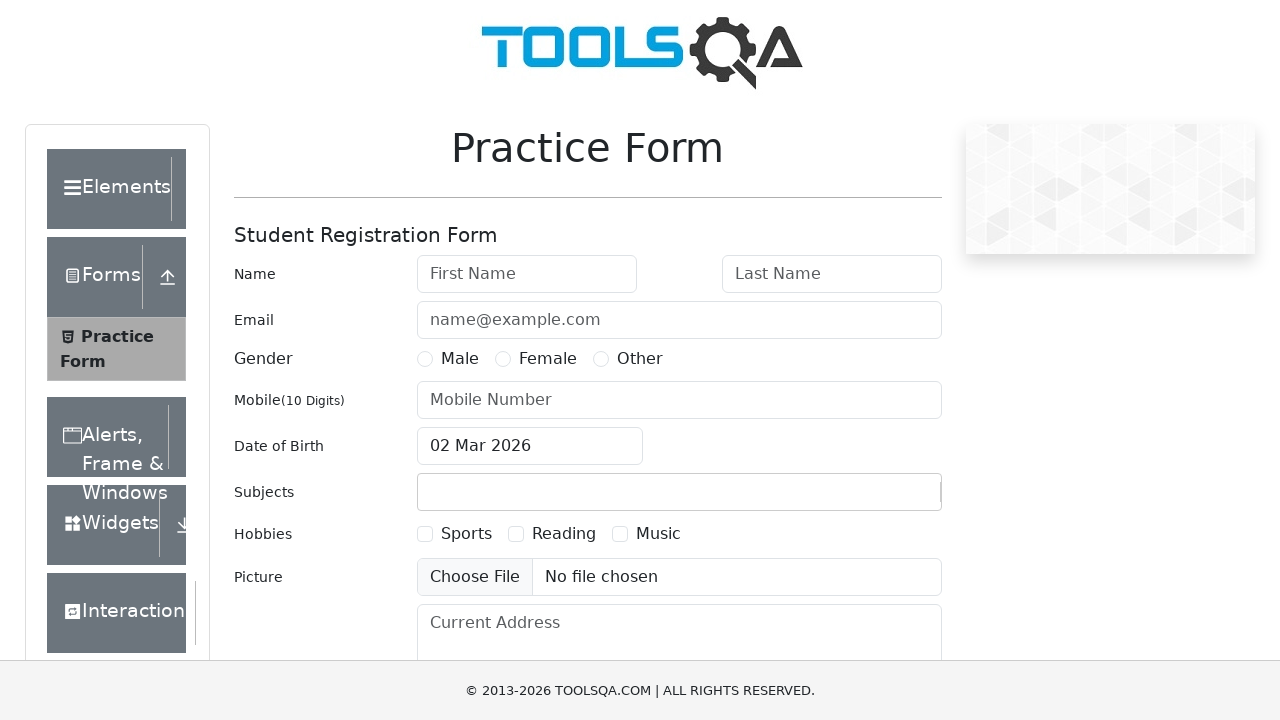

Verified firstName field is enabled
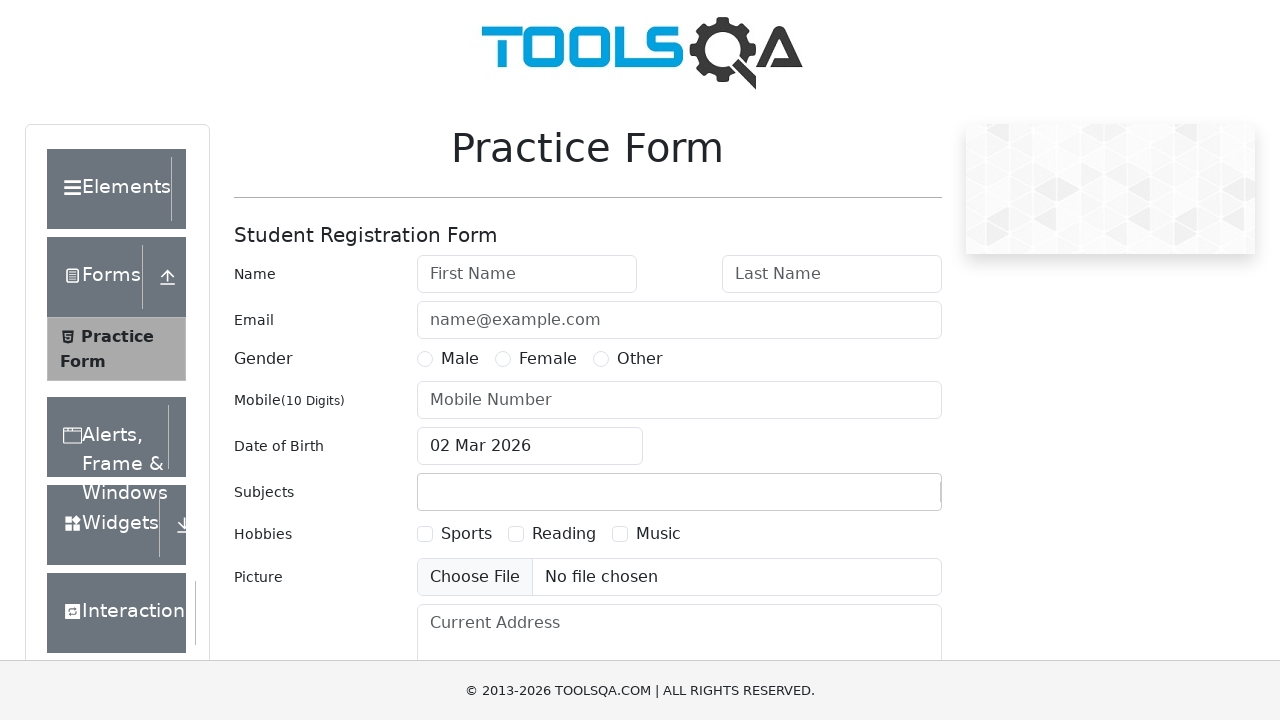

Verified firstName field is editable
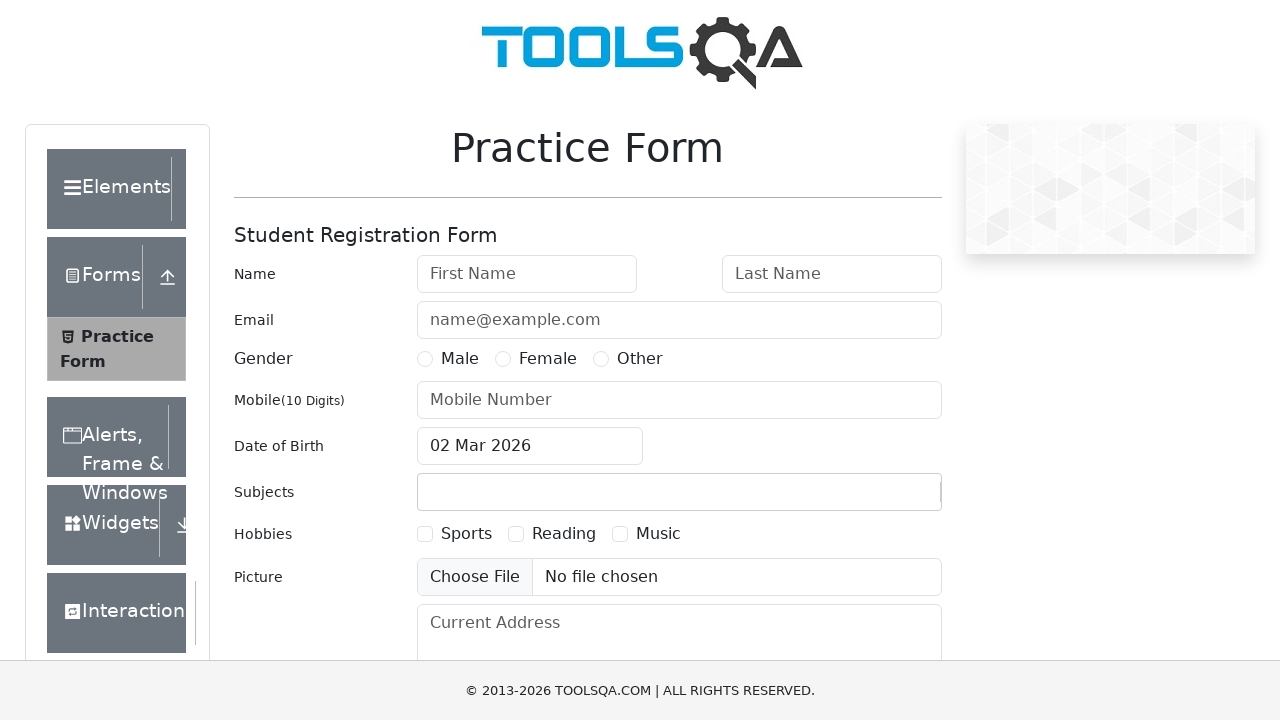

Verified submit button is visible
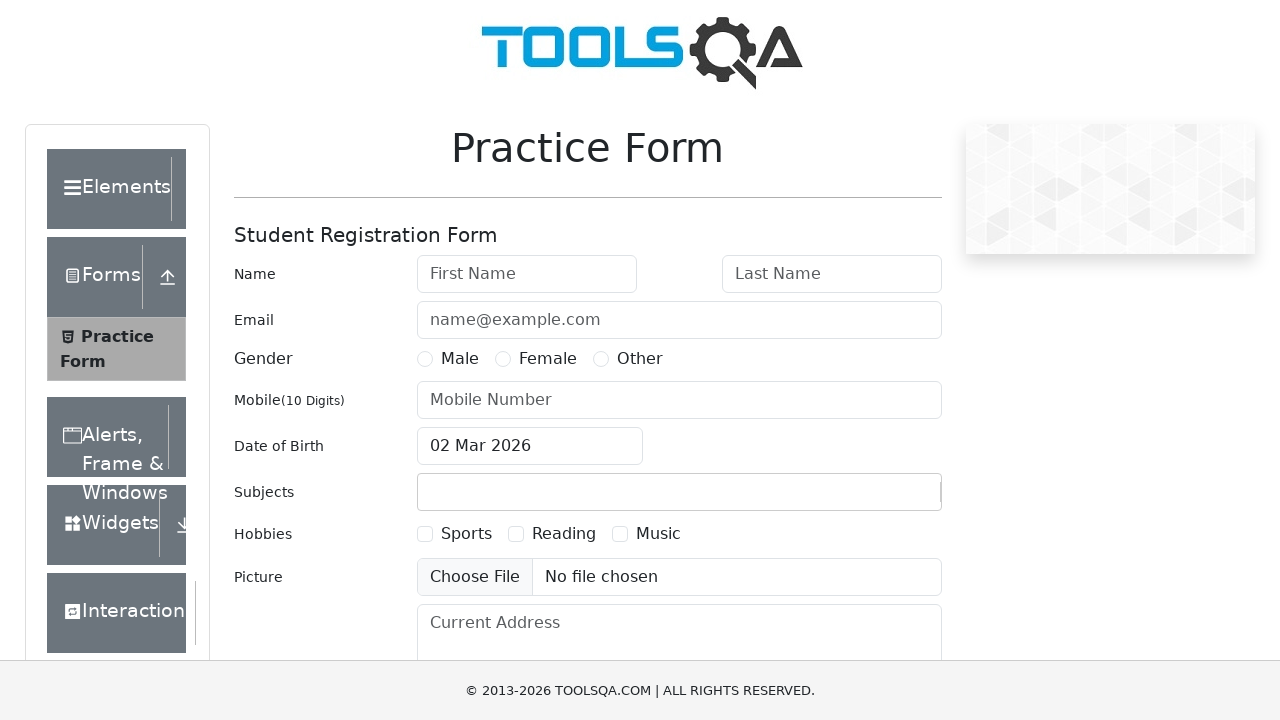

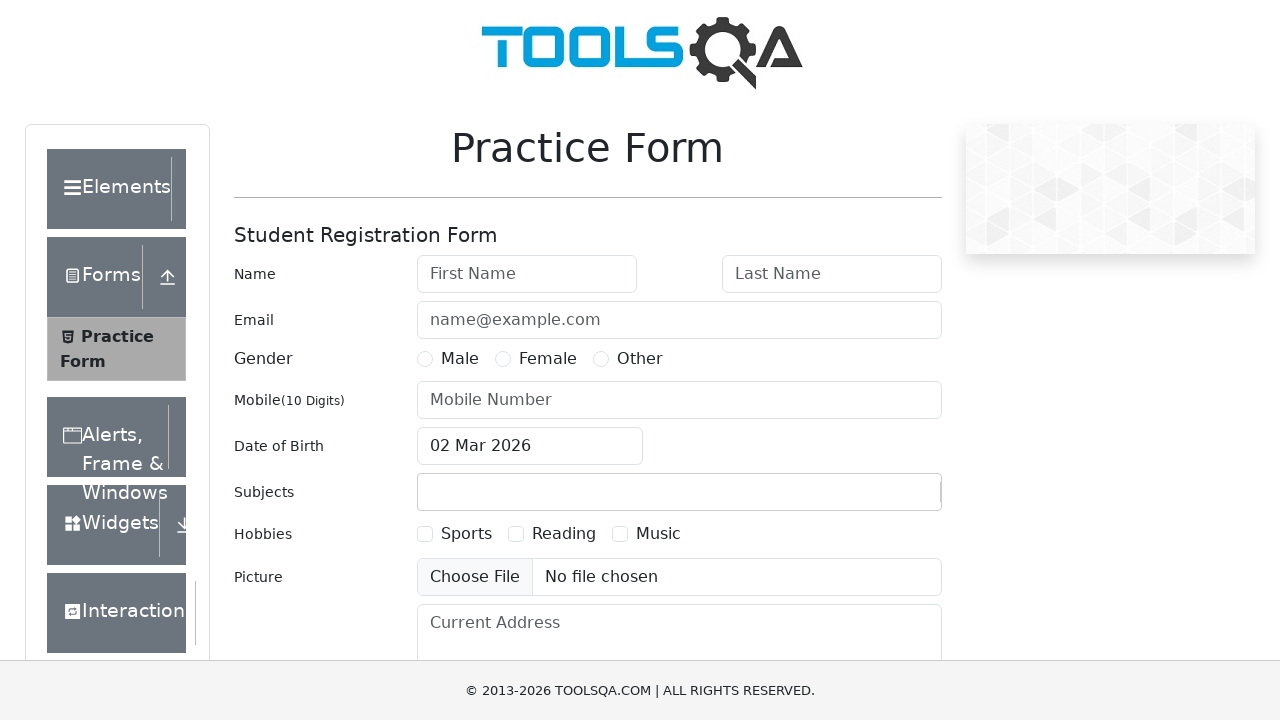